Navigates to the Chennai Super Kings cricket team website and waits for the page to load.

Starting URL: https://www.chennaisuperkings.com/

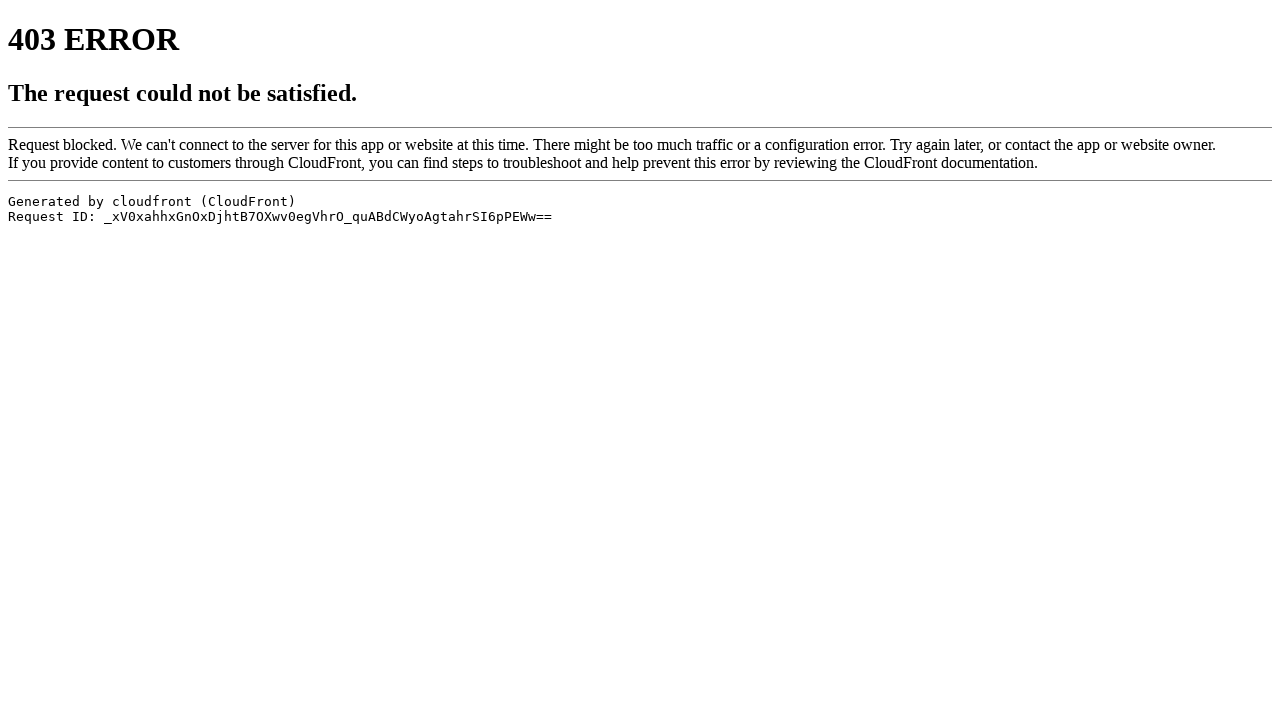

Navigated to Chennai Super Kings website
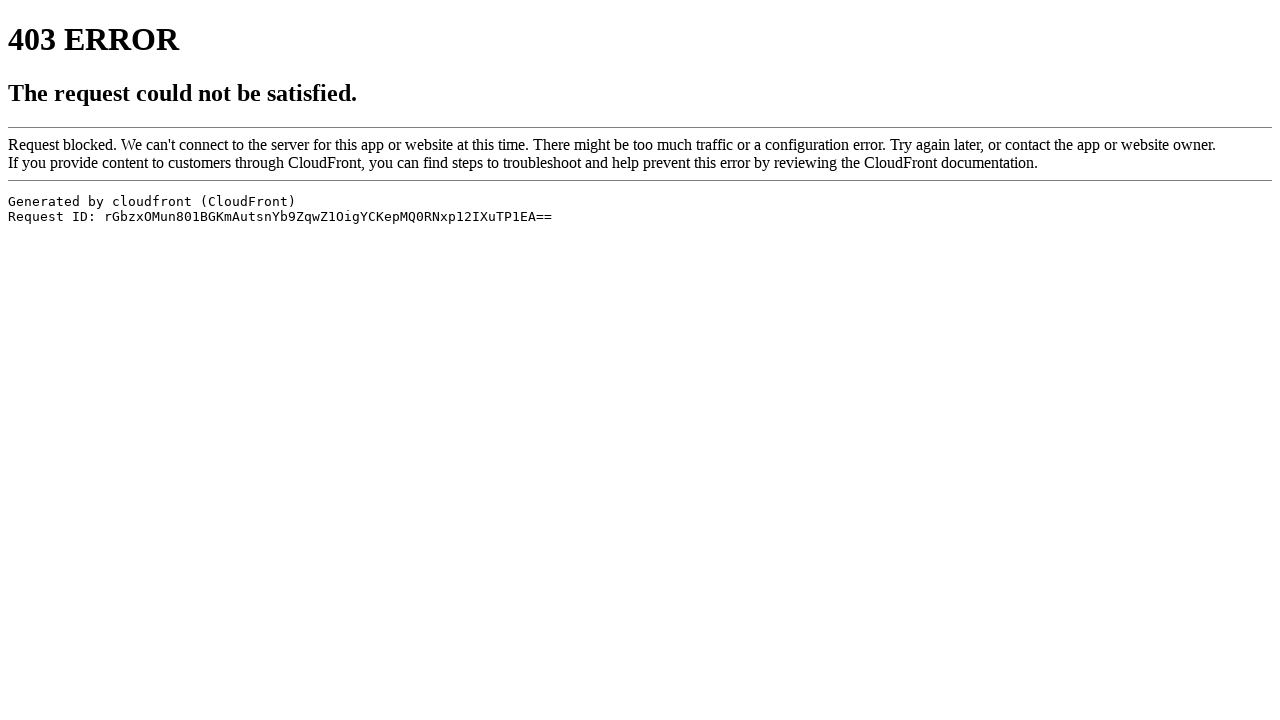

Page DOM content loaded
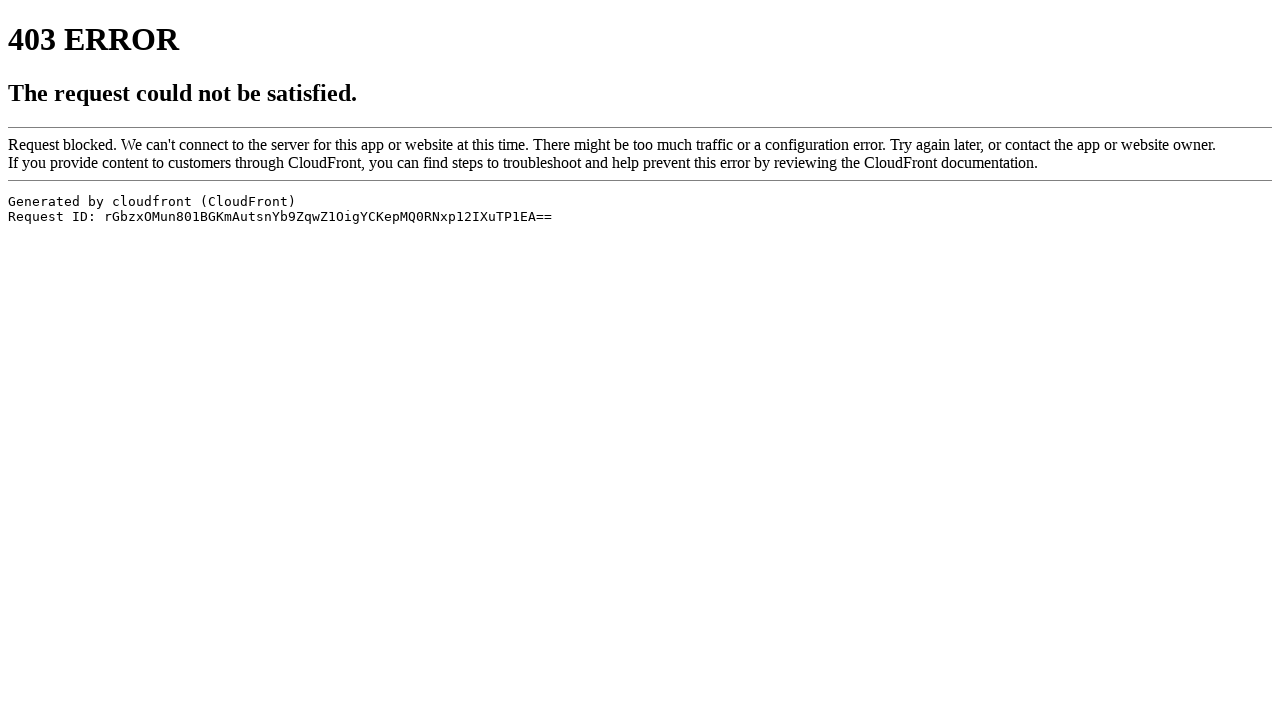

Body element found and page main content verified
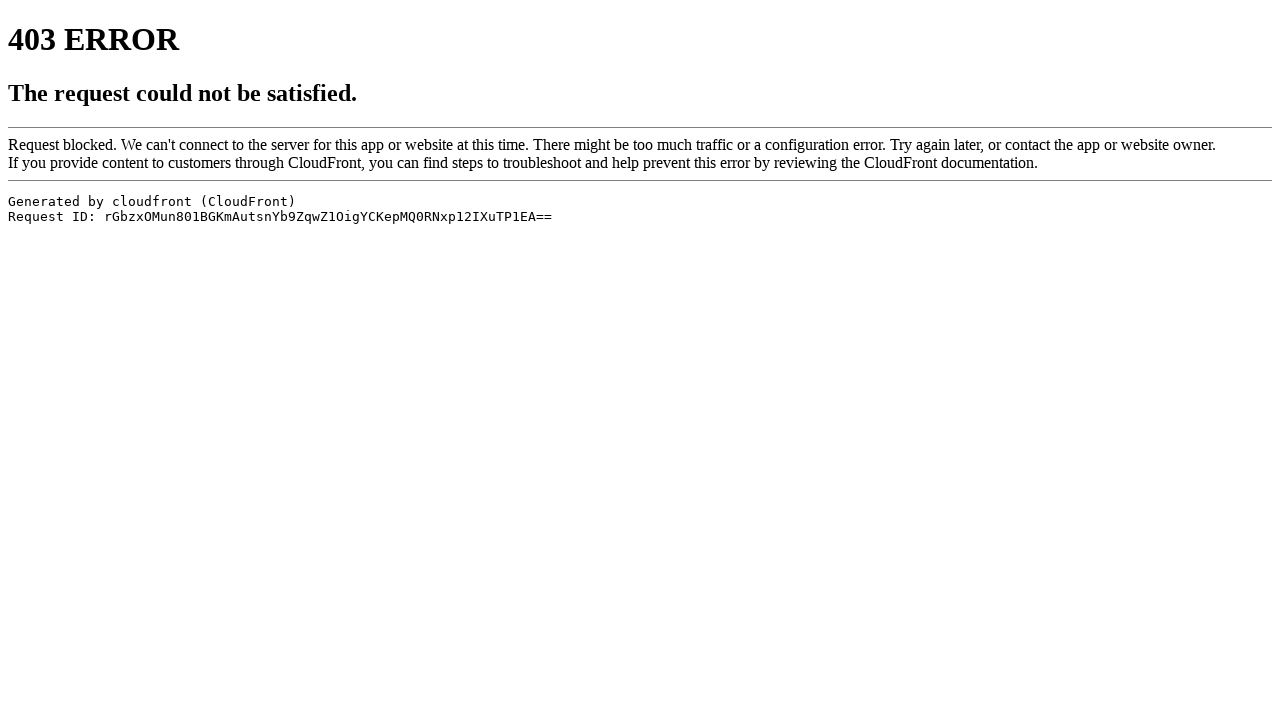

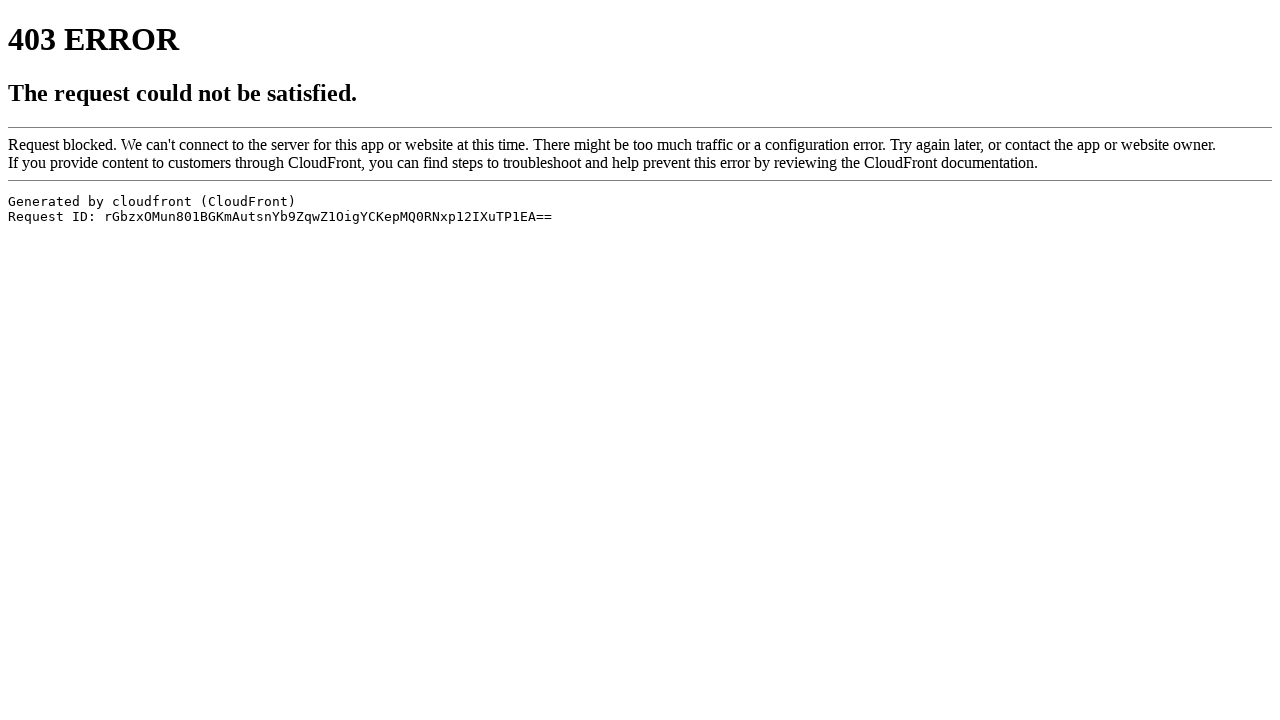